Tests filtering to display only completed items

Starting URL: https://demo.playwright.dev/todomvc

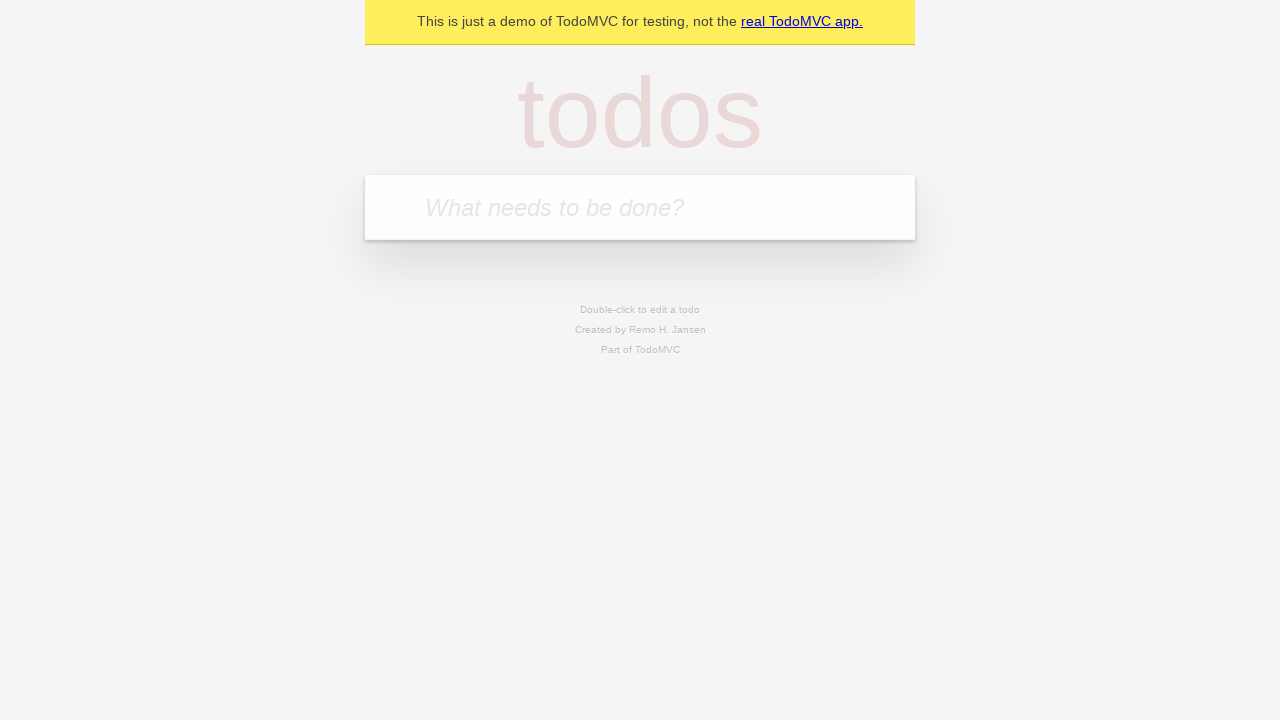

Filled todo input with 'buy some cheese' on internal:attr=[placeholder="What needs to be done?"i]
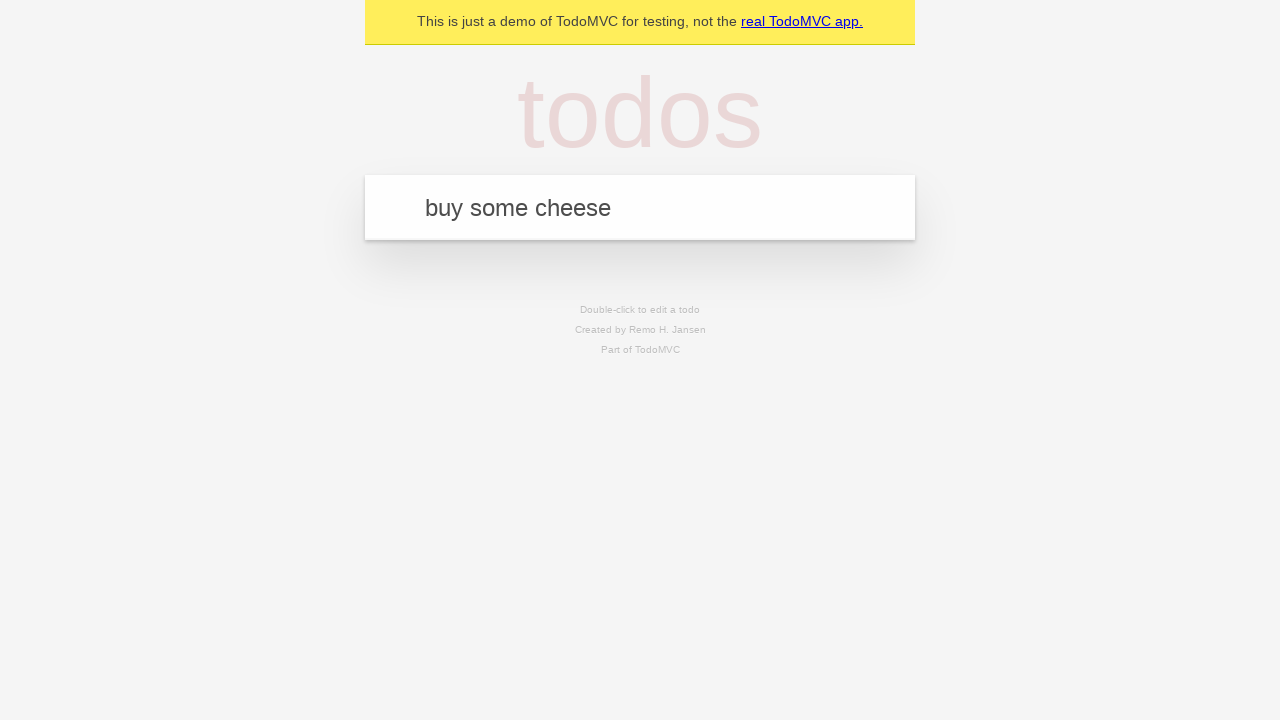

Pressed Enter to add 'buy some cheese' todo on internal:attr=[placeholder="What needs to be done?"i]
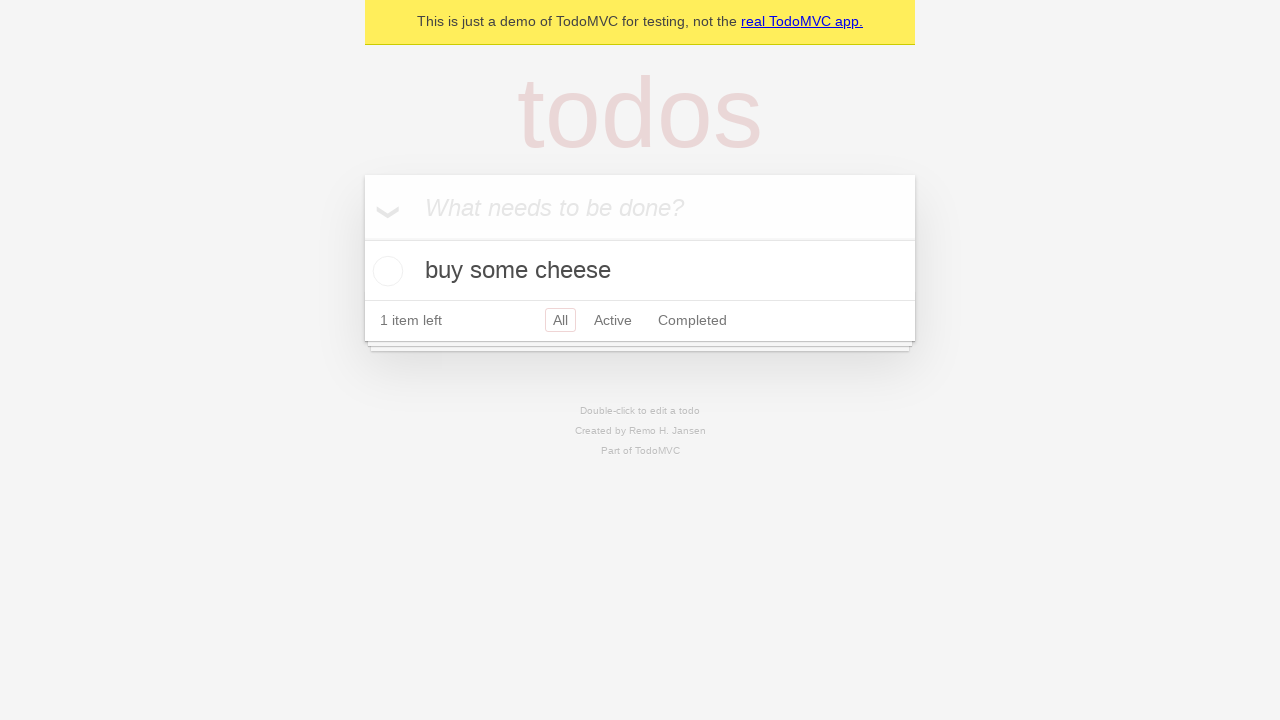

Filled todo input with 'feed the cat' on internal:attr=[placeholder="What needs to be done?"i]
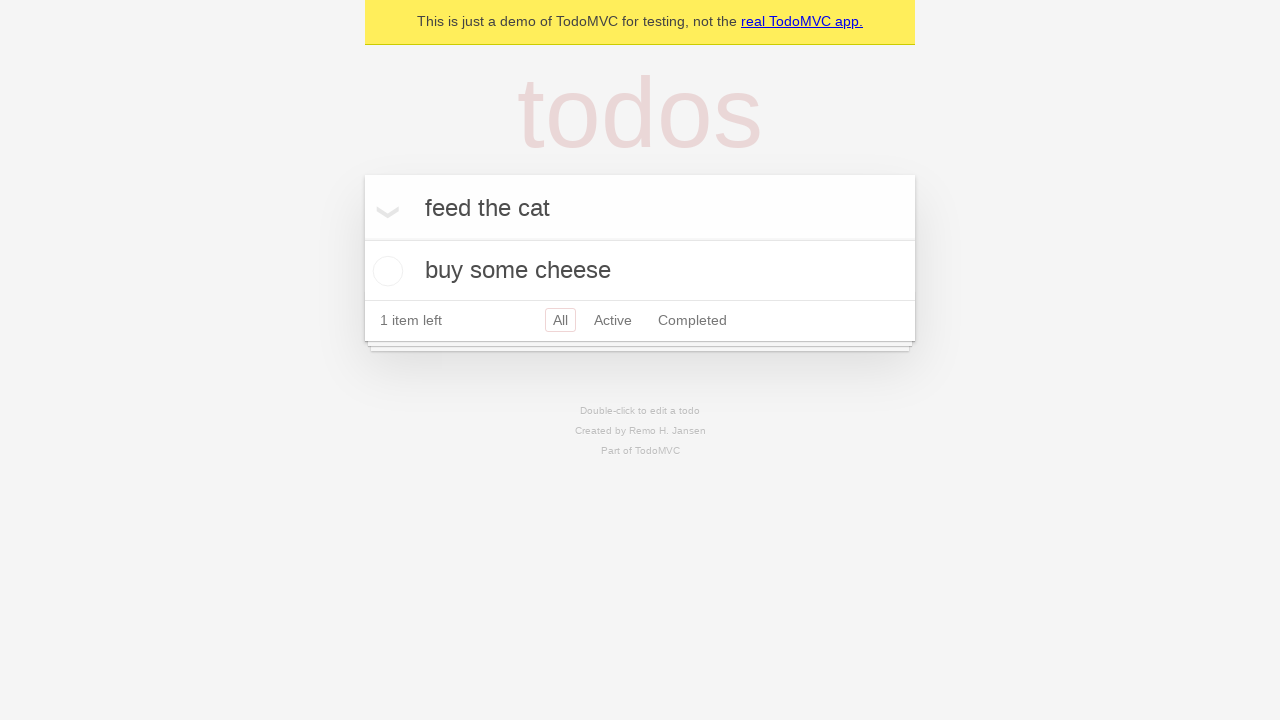

Pressed Enter to add 'feed the cat' todo on internal:attr=[placeholder="What needs to be done?"i]
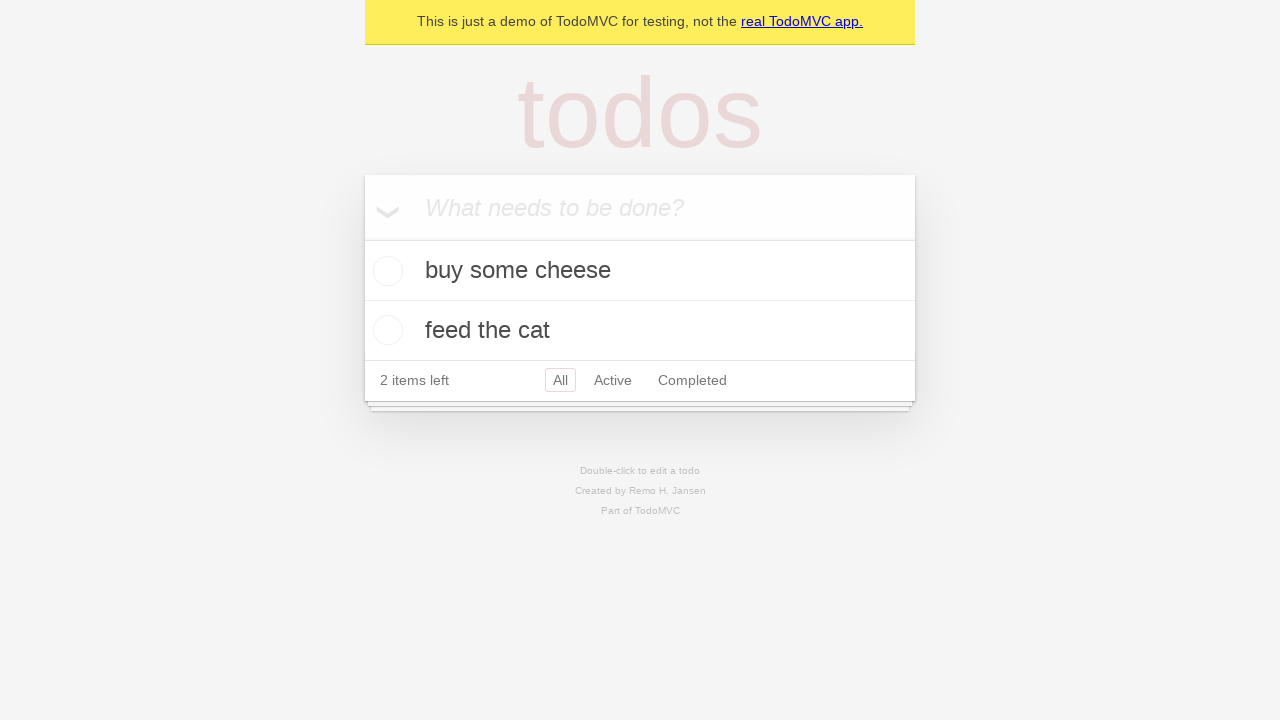

Filled todo input with 'book a doctors appointment' on internal:attr=[placeholder="What needs to be done?"i]
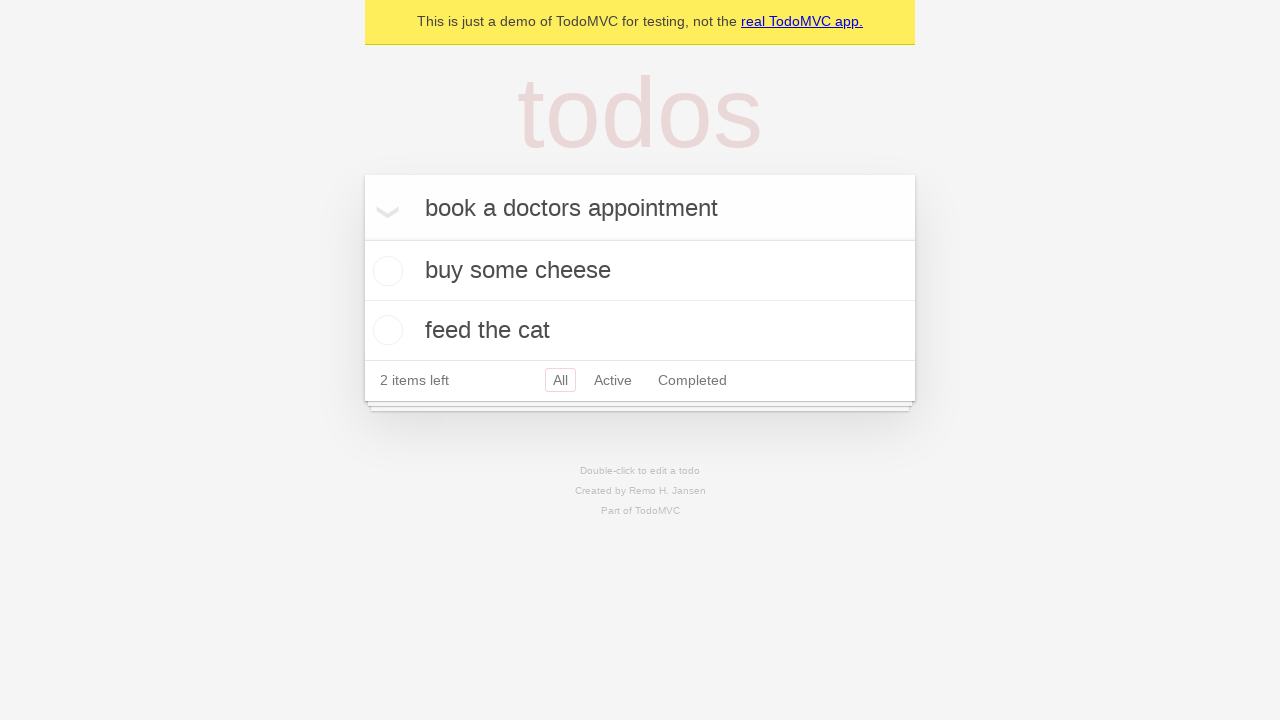

Pressed Enter to add 'book a doctors appointment' todo on internal:attr=[placeholder="What needs to be done?"i]
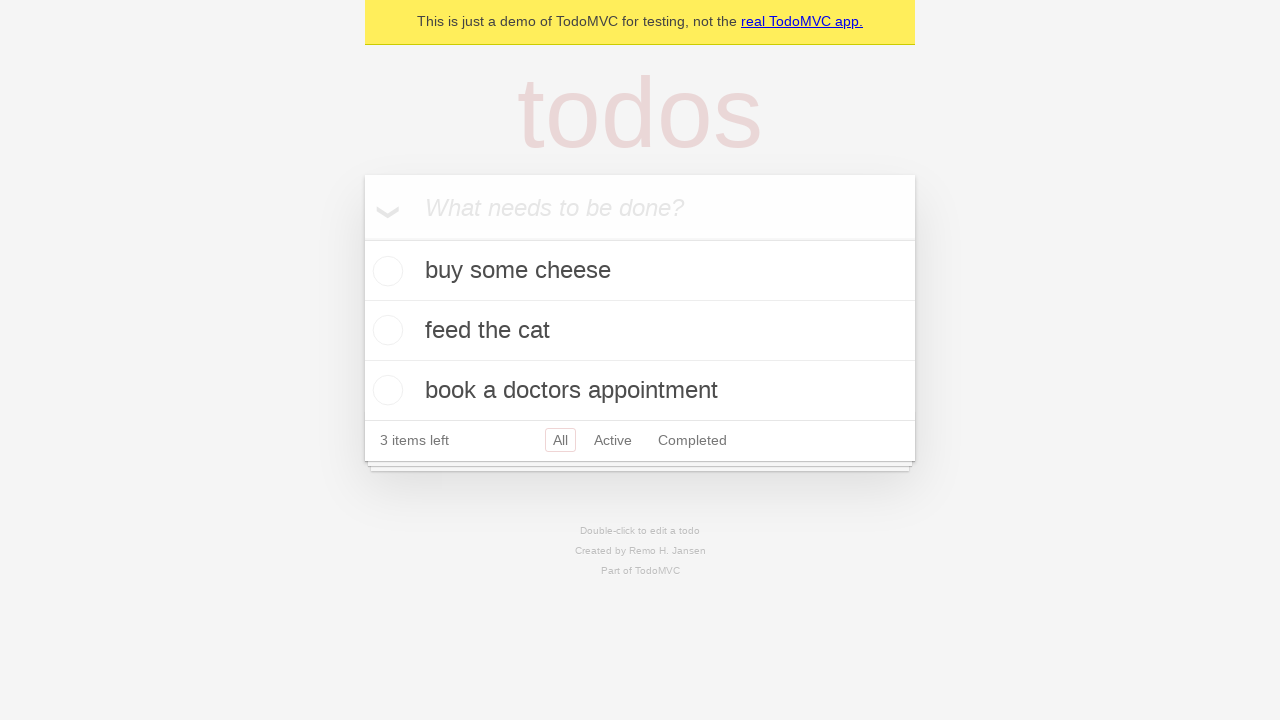

Checked the second todo item (feed the cat) at (385, 330) on internal:testid=[data-testid="todo-item"s] >> nth=1 >> internal:role=checkbox
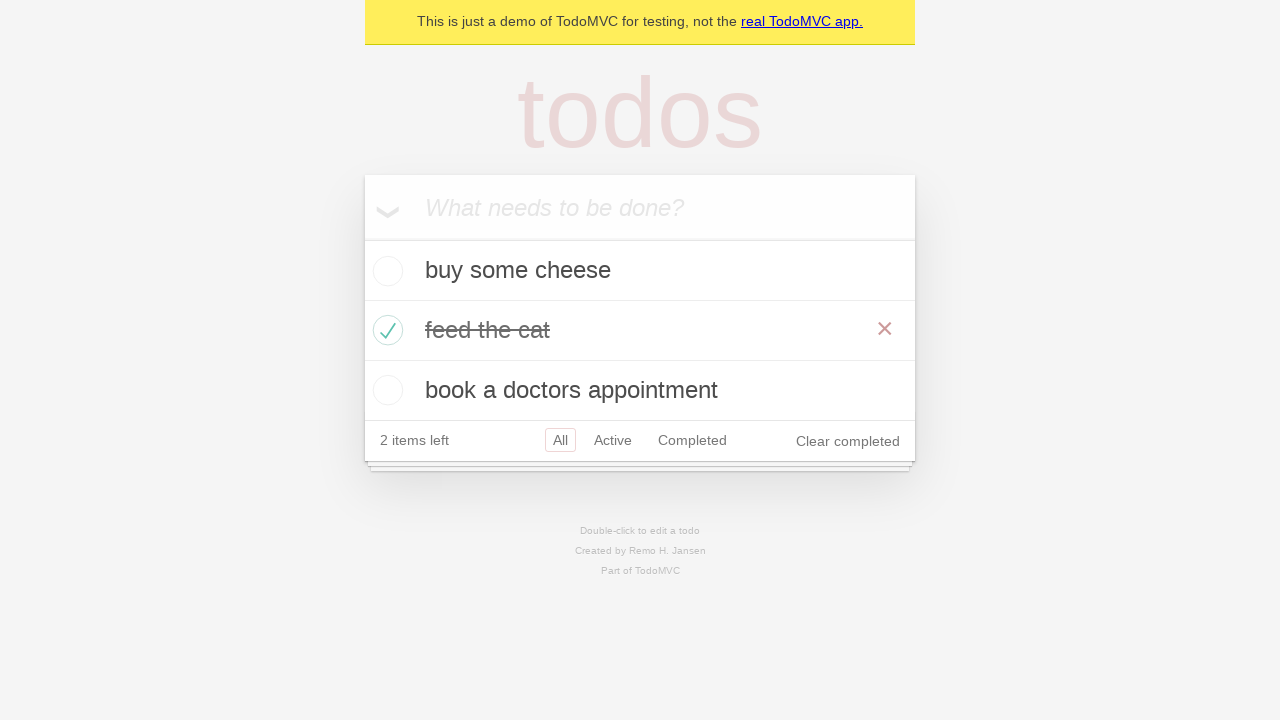

Clicked 'Completed' filter link at (692, 440) on internal:role=link[name="Completed"i]
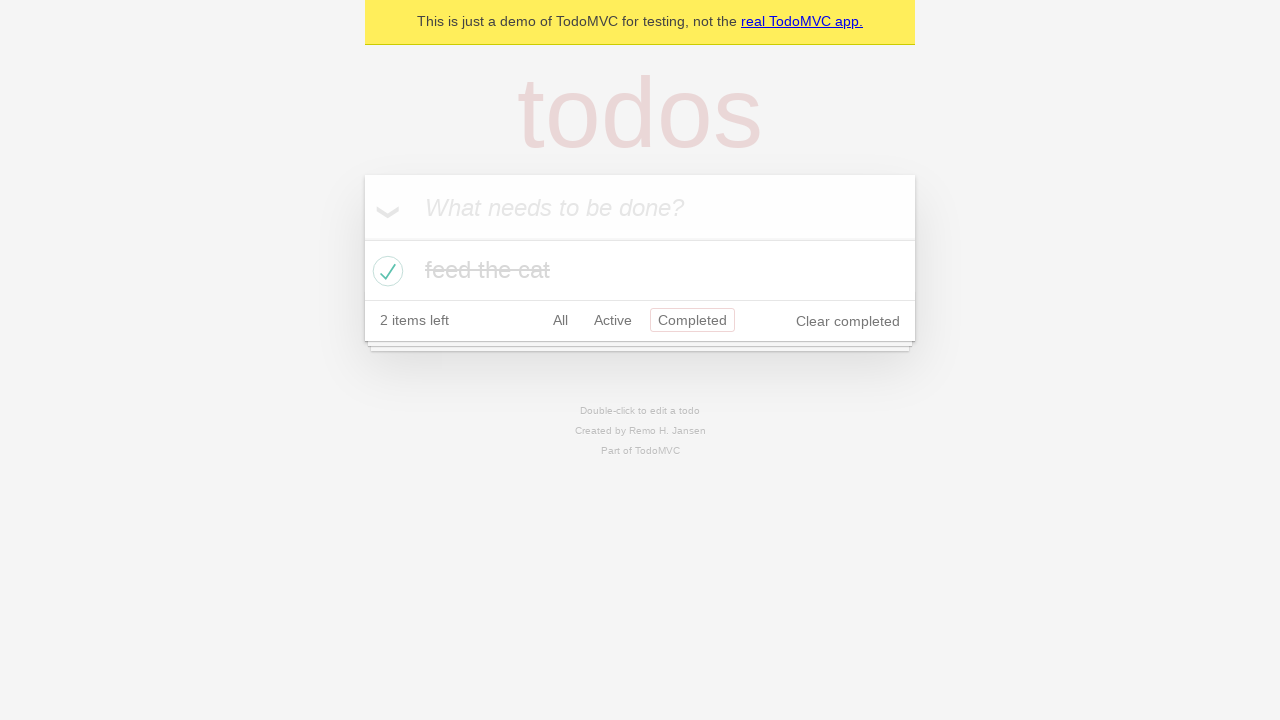

Verified completed items are displayed - only 1 todo item visible
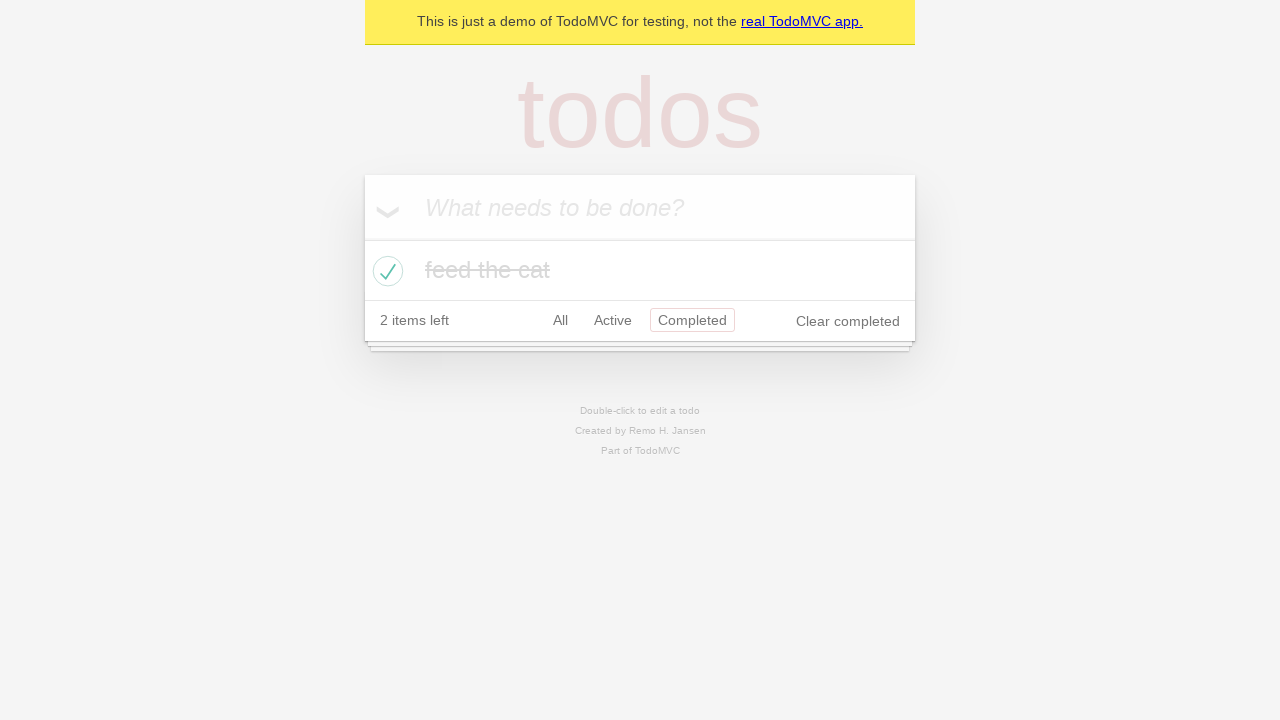

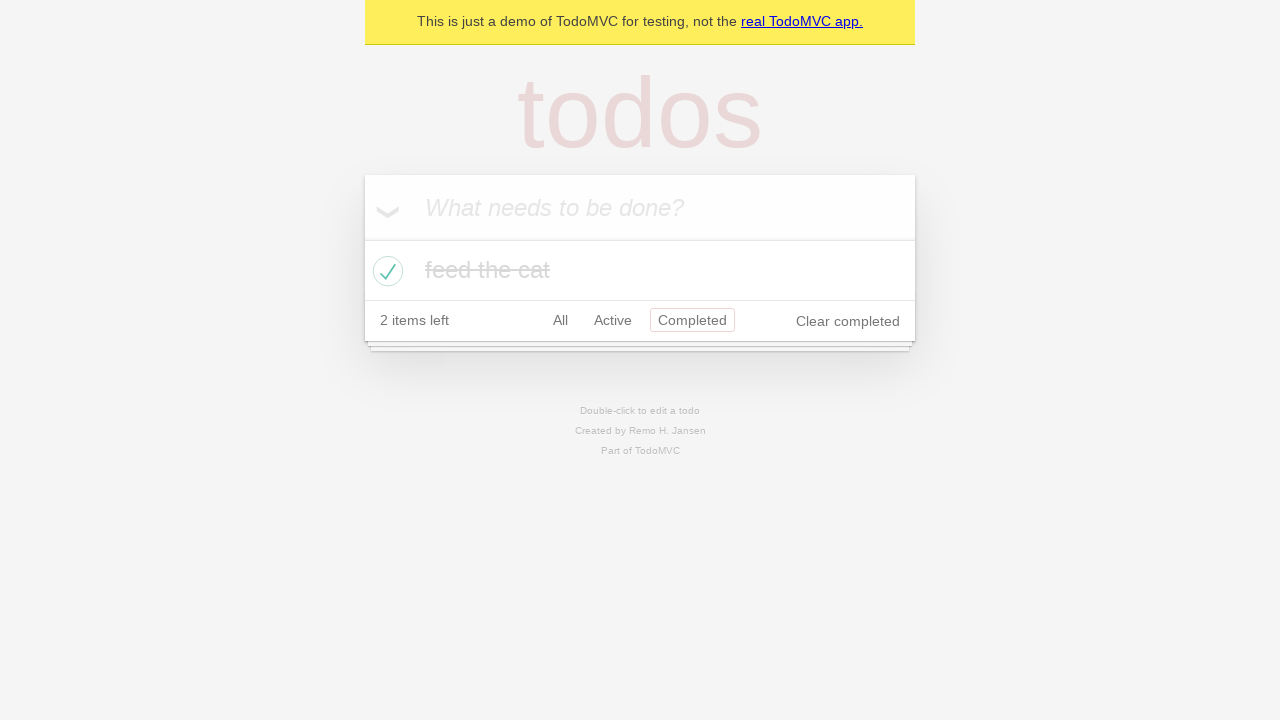